Solves a math puzzle by reading a value from an element attribute, calculating the logarithm of a trigonometric expression, filling in the answer, checking required checkboxes, and submitting the form.

Starting URL: http://suninjuly.github.io/get_attribute.html

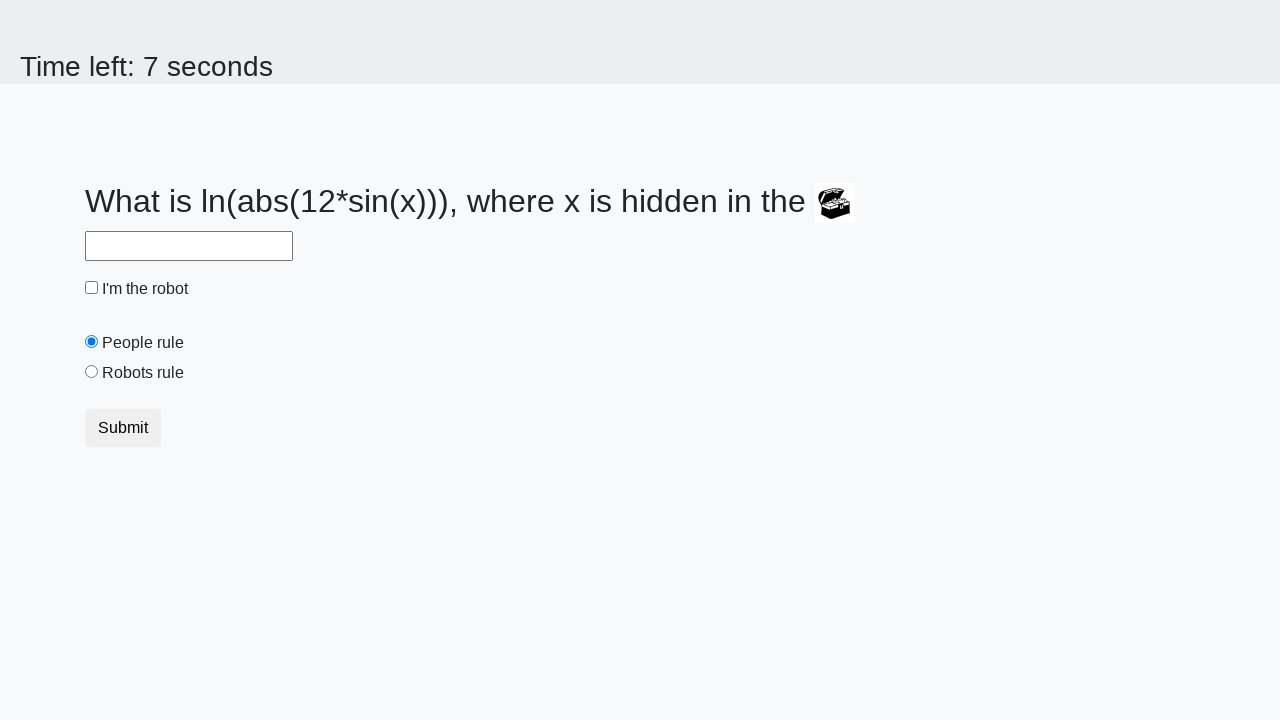

Located treasure element with ID 'treasure'
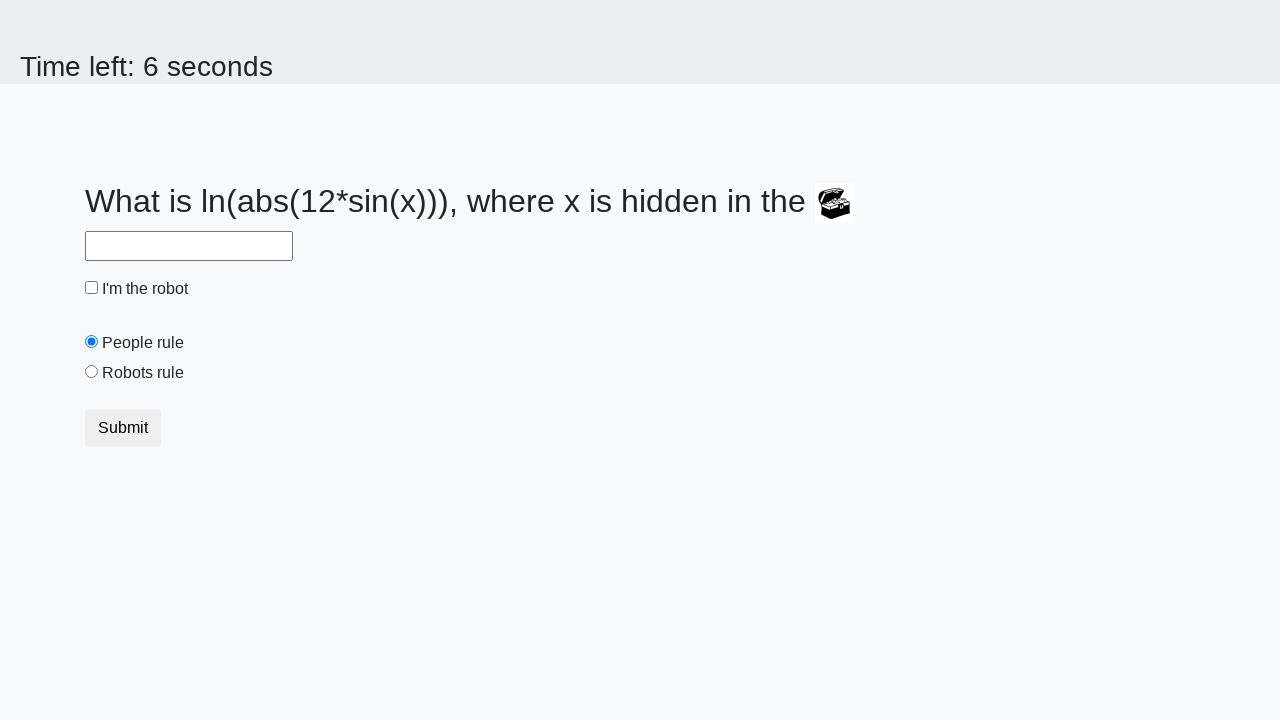

Retrieved 'valuex' attribute from treasure element
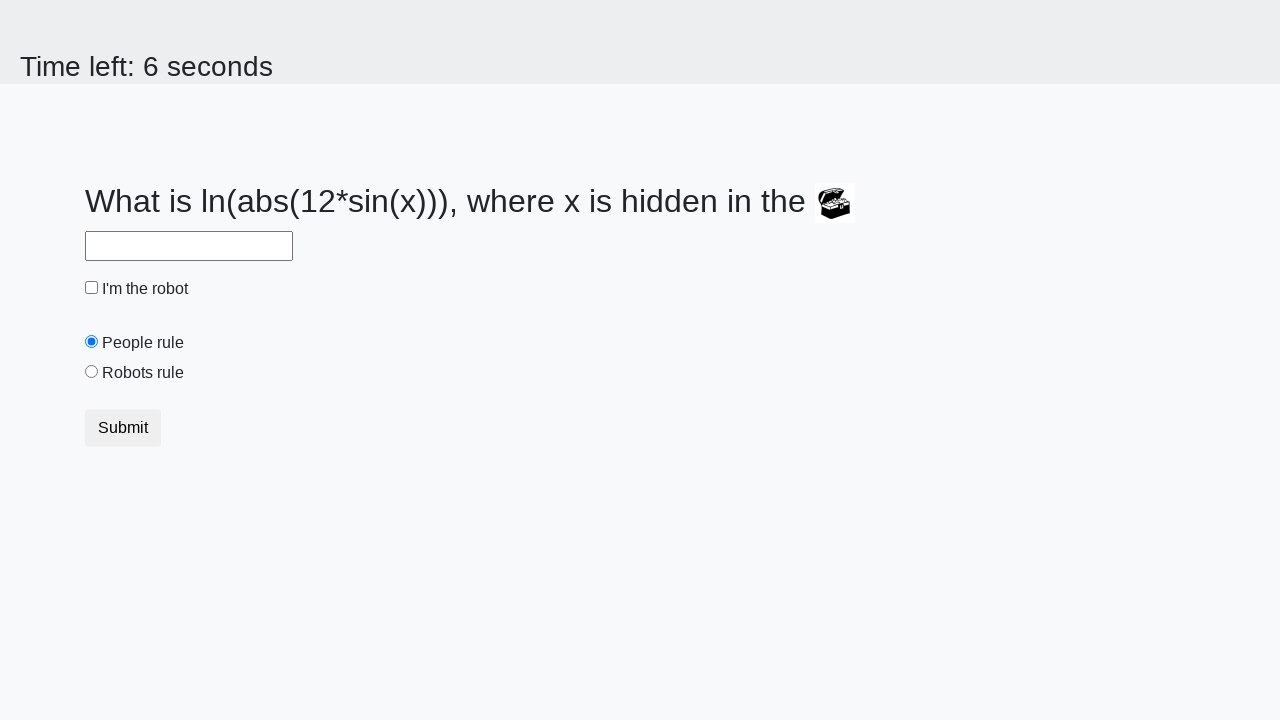

Calculated logarithm of trigonometric expression using retrieved value
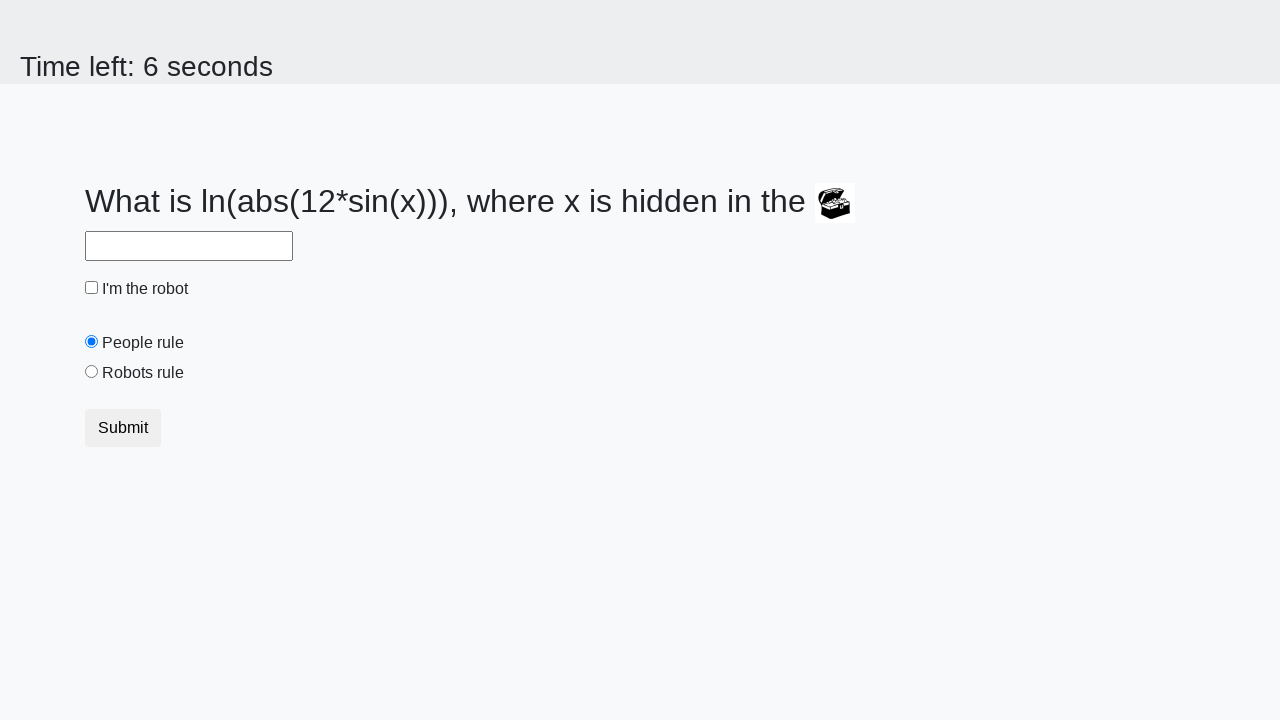

Filled answer field with calculated result on #answer
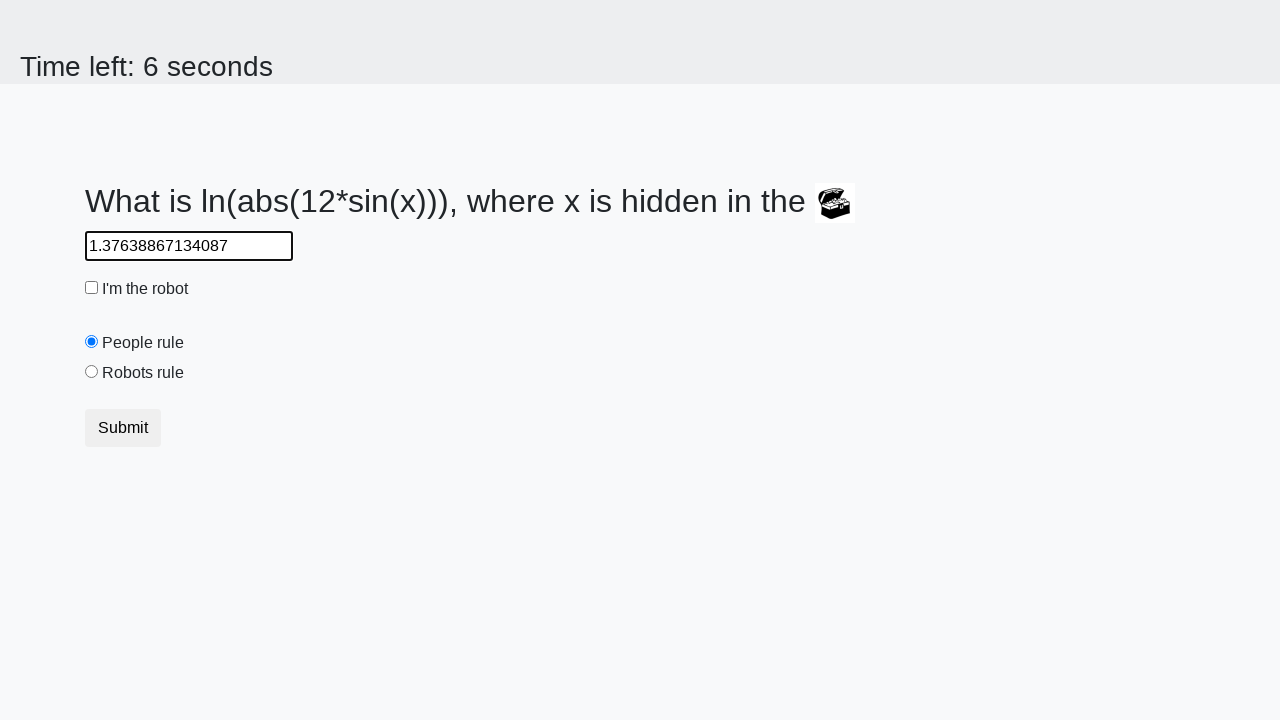

Checked the robot checkbox at (92, 288) on #robotCheckbox
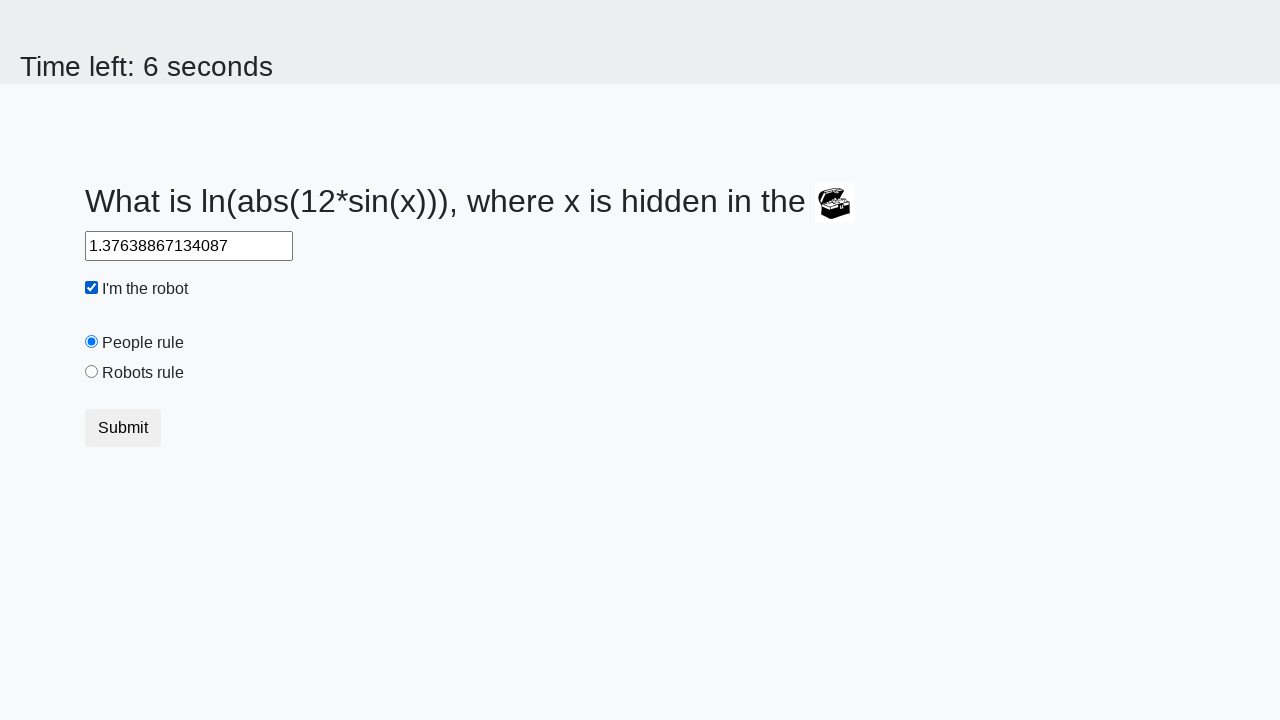

Selected 'robots rule' radio button at (92, 372) on #robotsRule
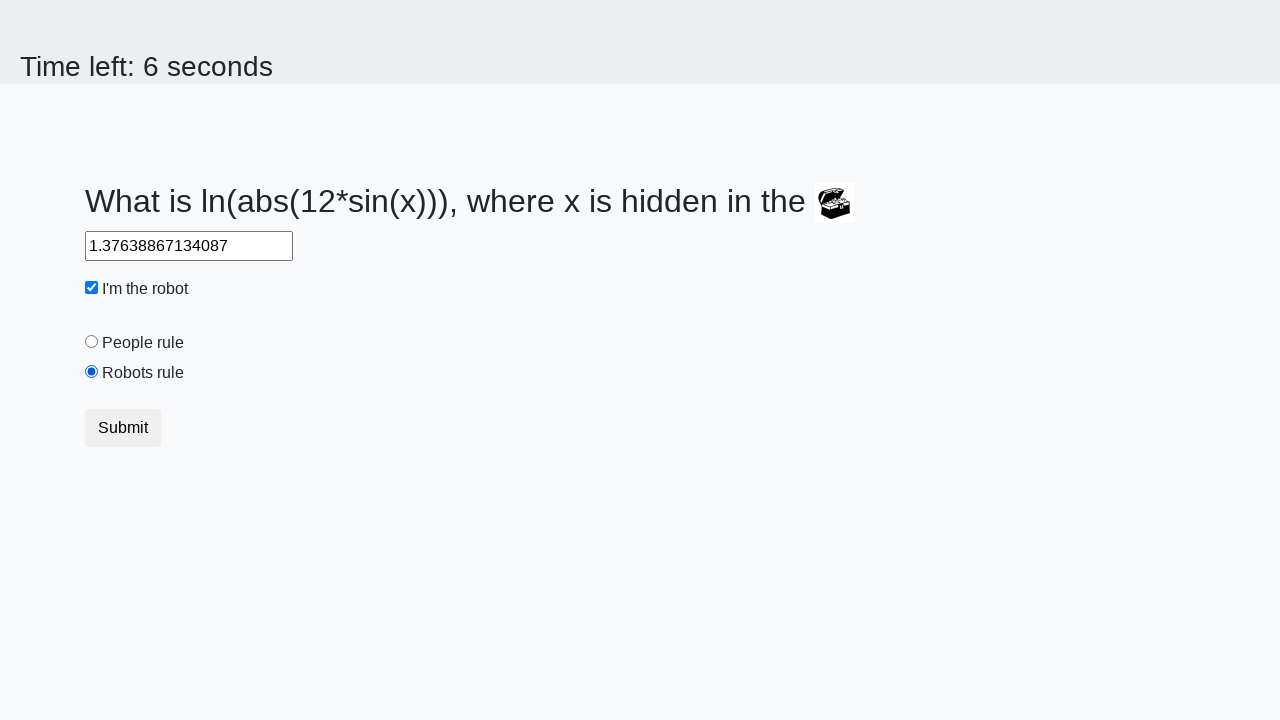

Clicked Submit button to complete the puzzle at (123, 428) on xpath=//button[text()='Submit']
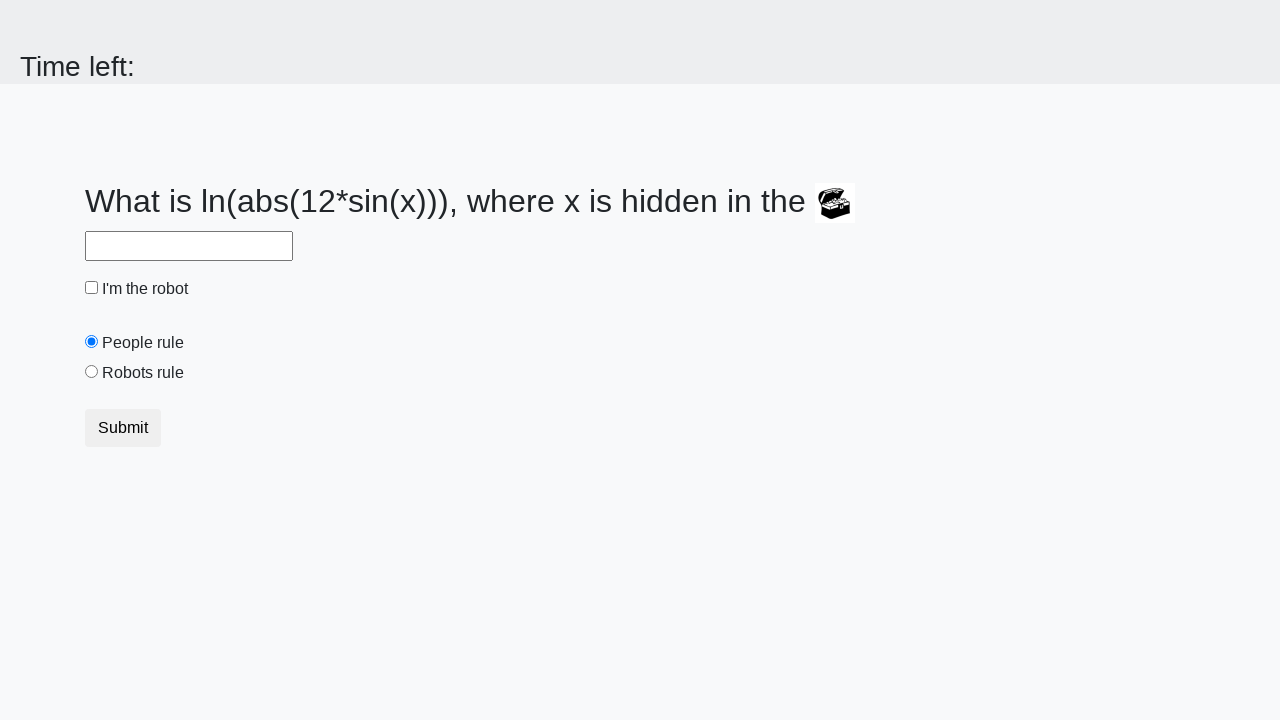

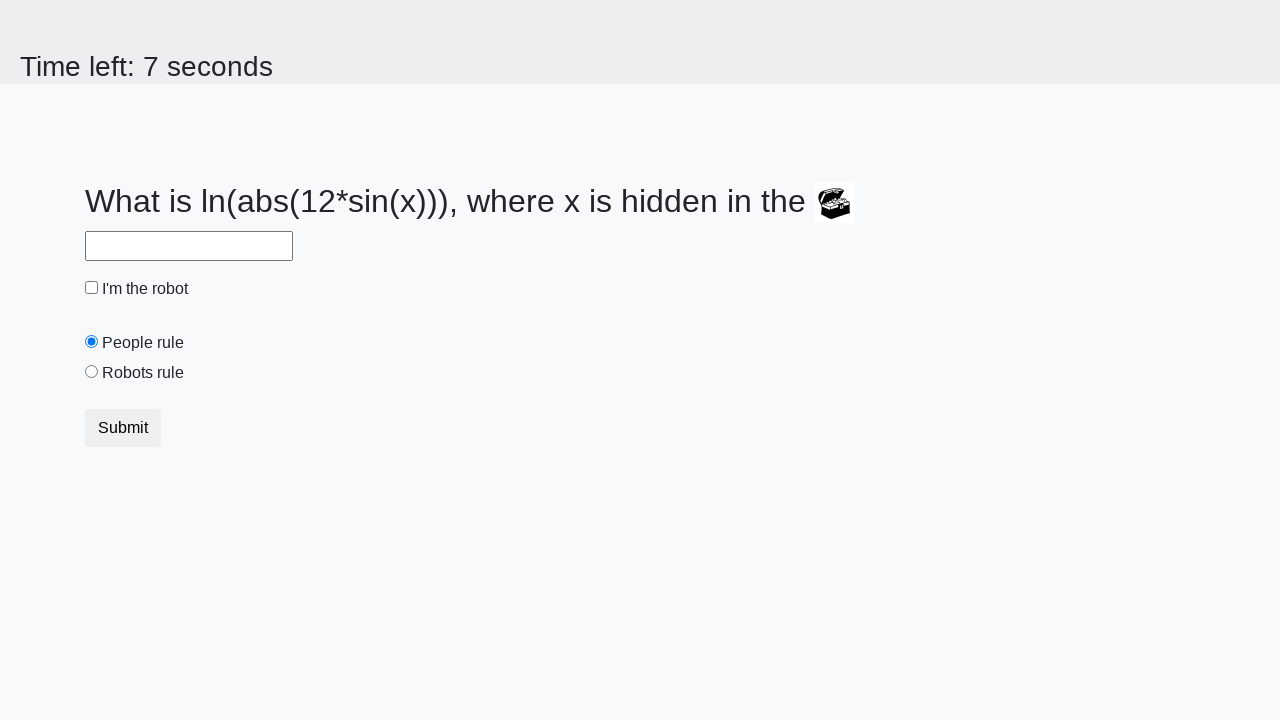